Tests pagination functionality on a quotes website by waiting for dynamically loaded quotes to appear and clicking through multiple pages using the "next" button until no more pages exist.

Starting URL: https://quotes.toscrape.com/js-delayed/

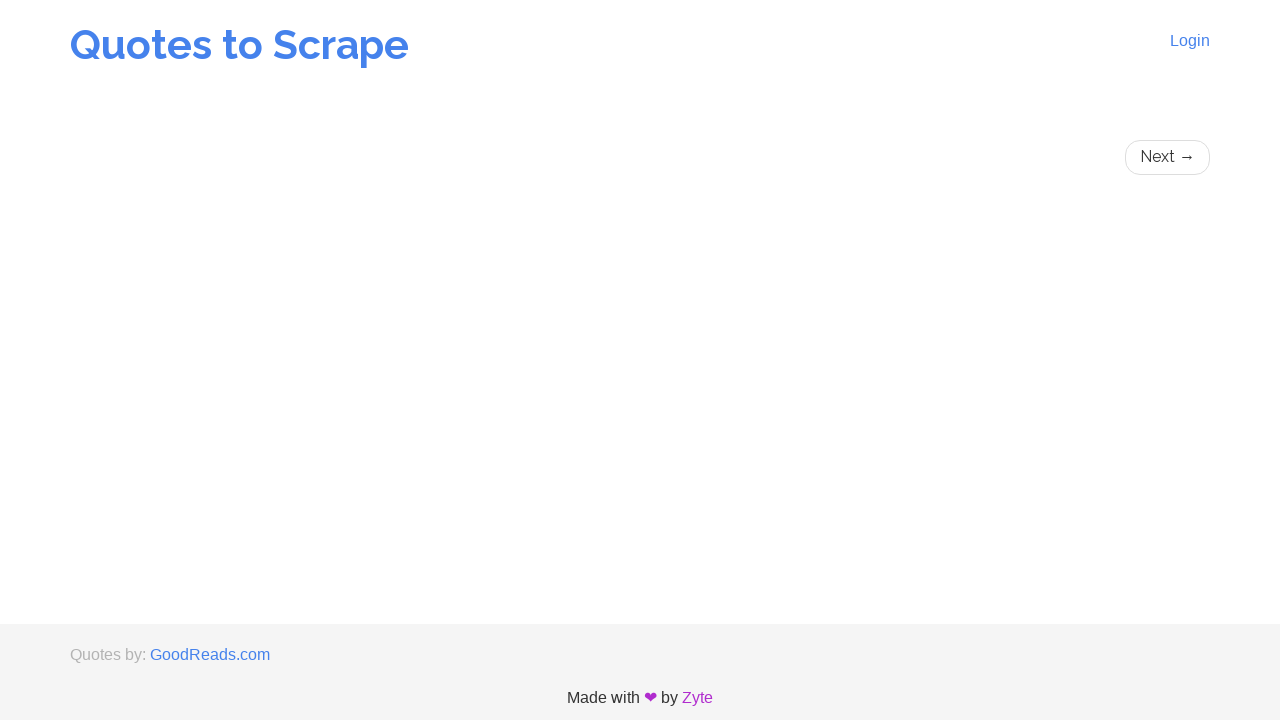

Waited for dynamically loaded quotes to appear on first page
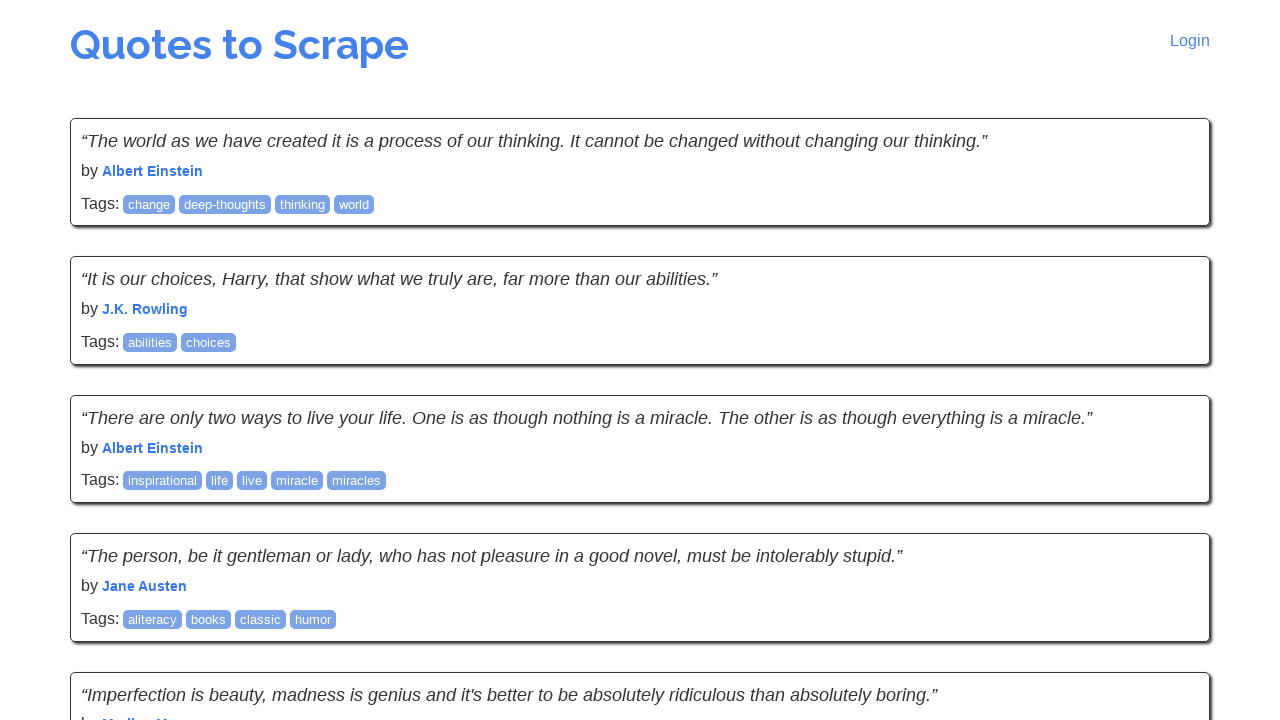

Verified quote text elements are present
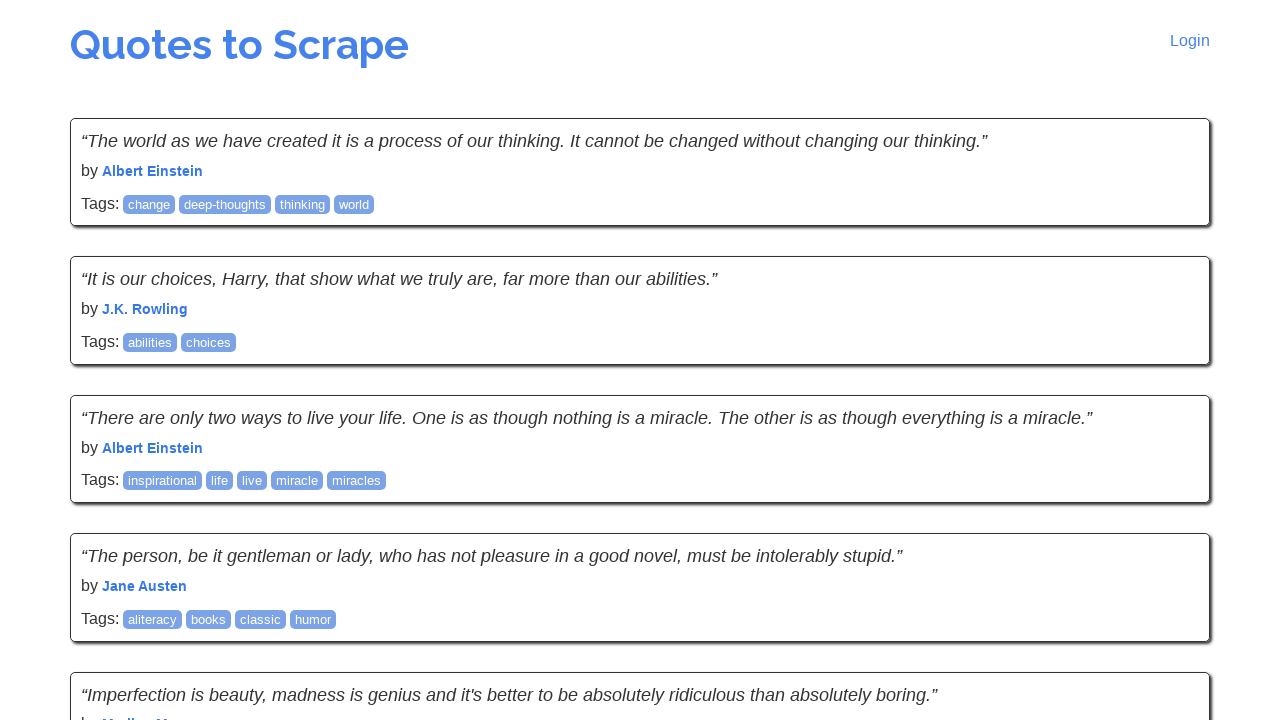

Verified quote author elements are present
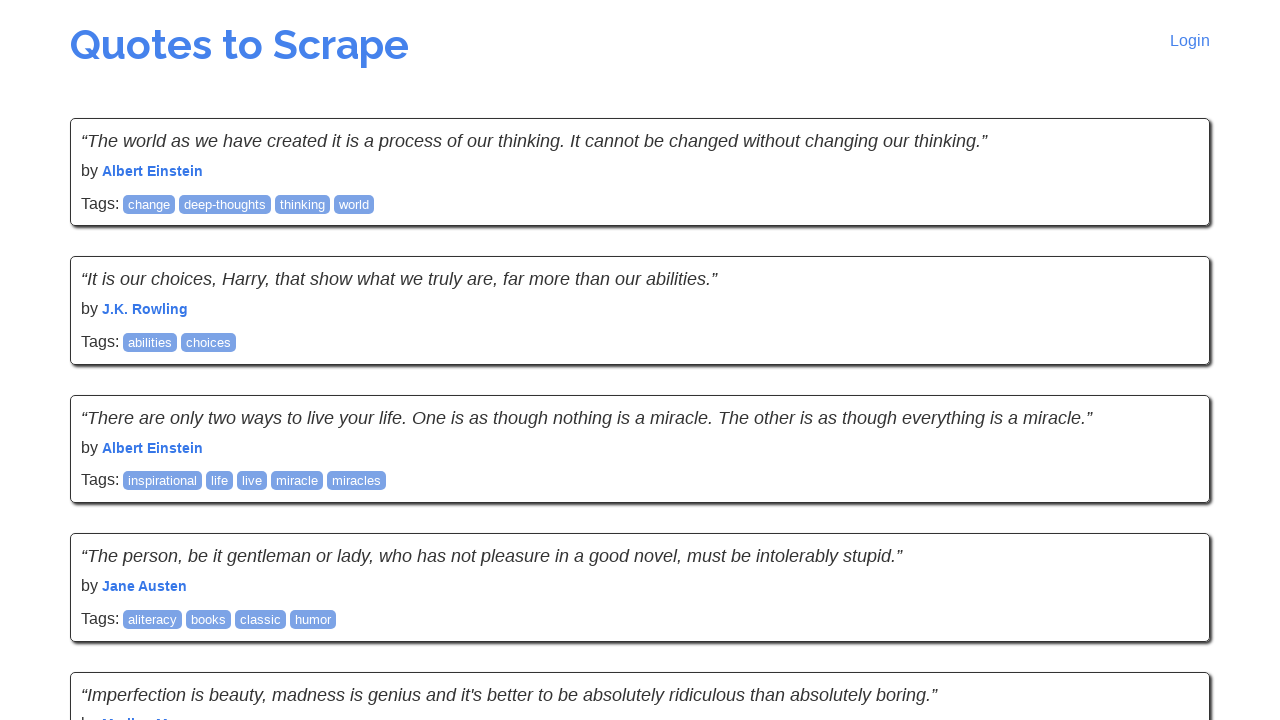

Checked for next button on page 1
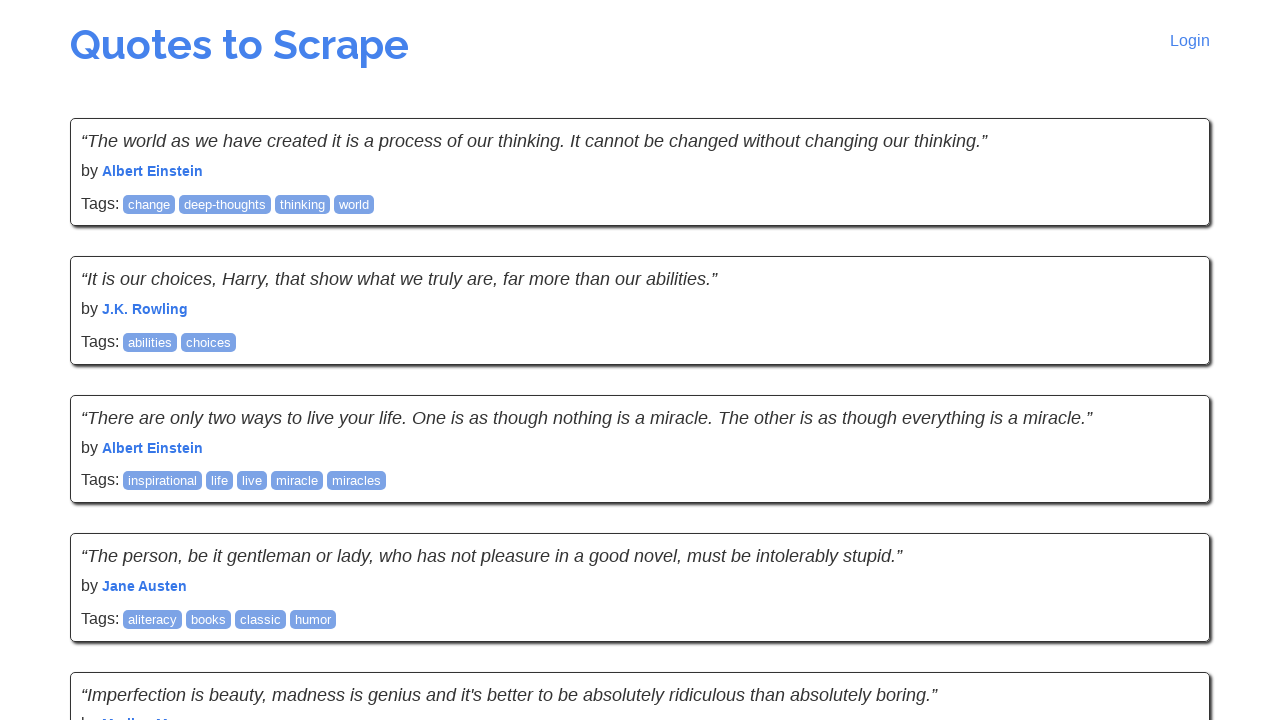

Clicked next button to navigate to page 2 at (1168, 541) on nav ul.pager li.next a
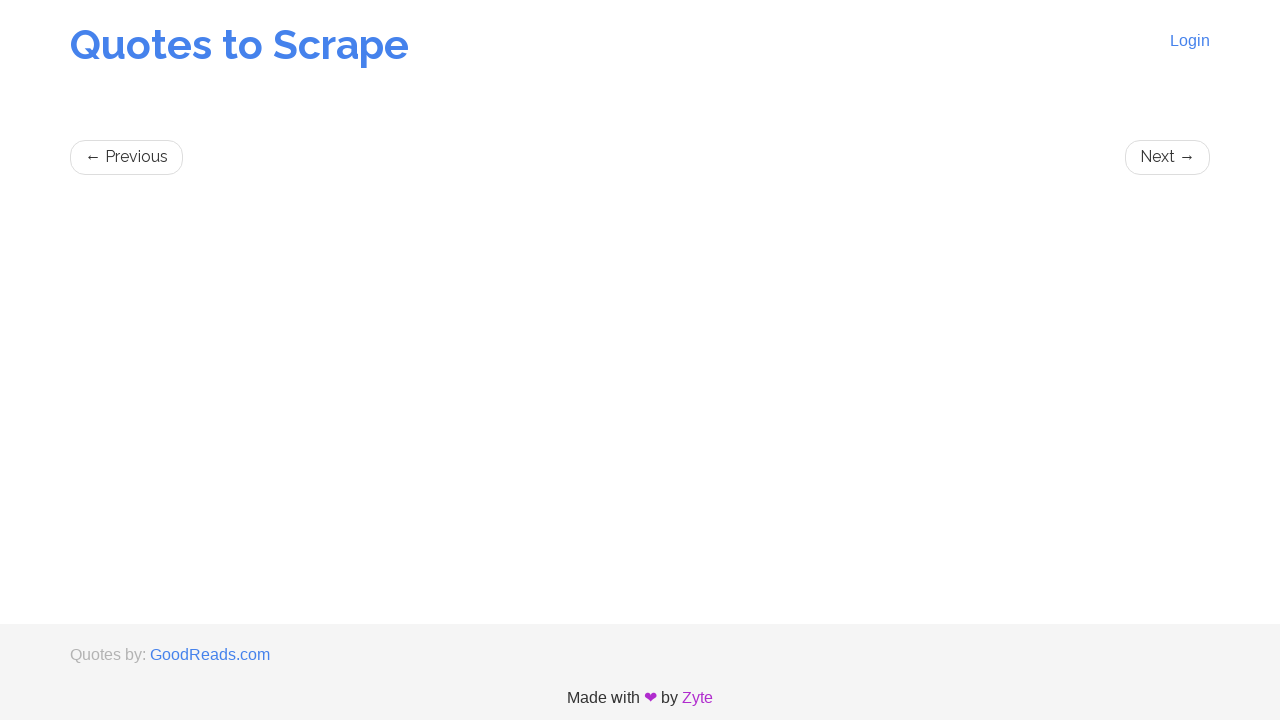

Waited for quotes to load on page 2
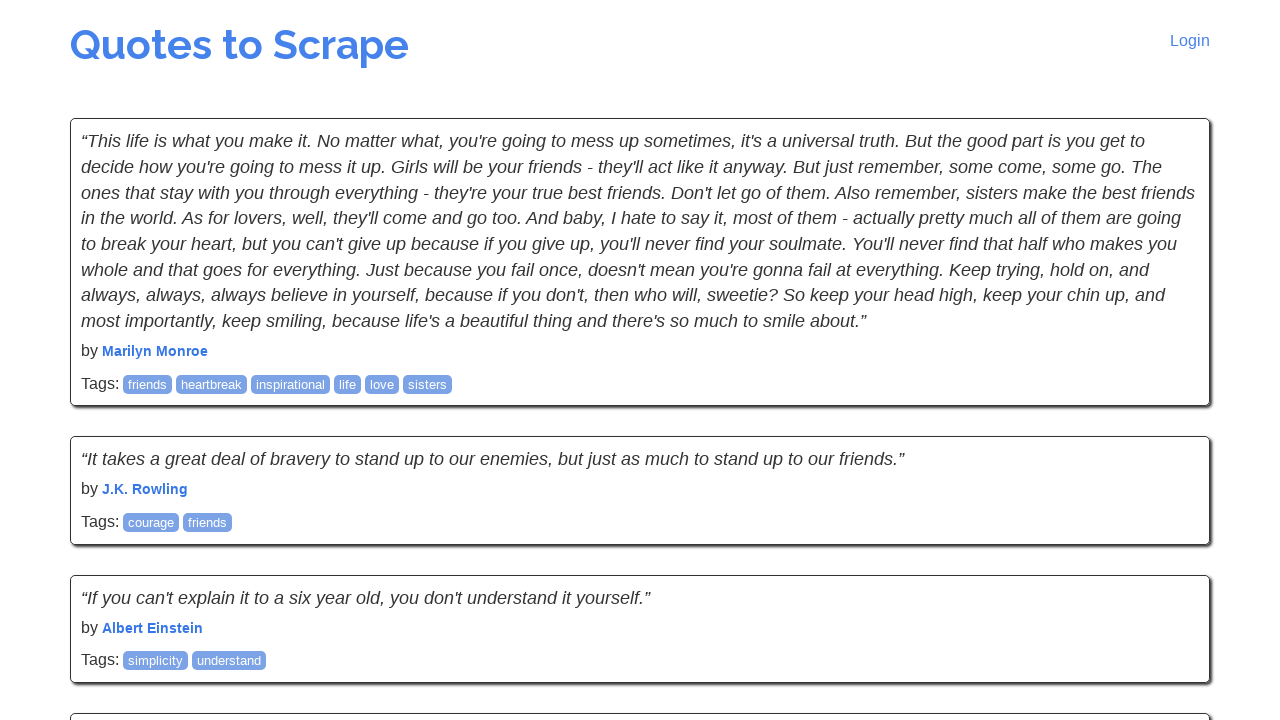

Checked for next button on page 2
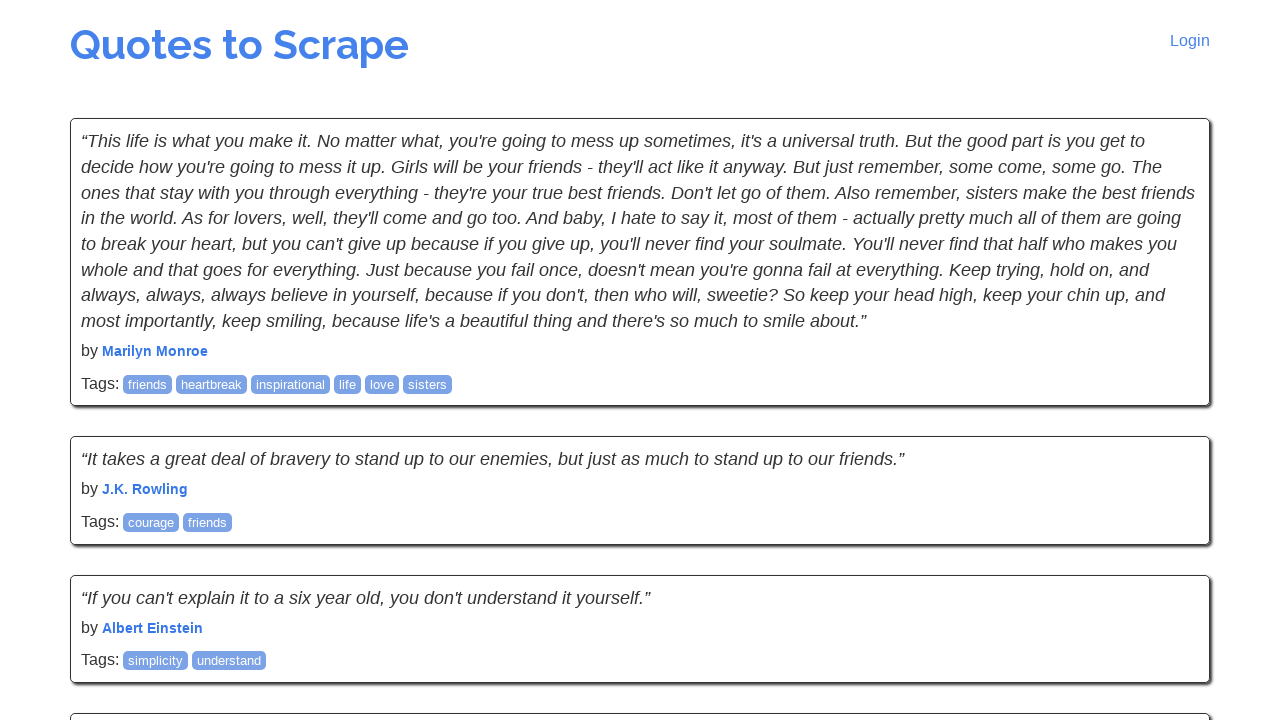

Clicked next button to navigate to page 3 at (1168, 542) on nav ul.pager li.next a
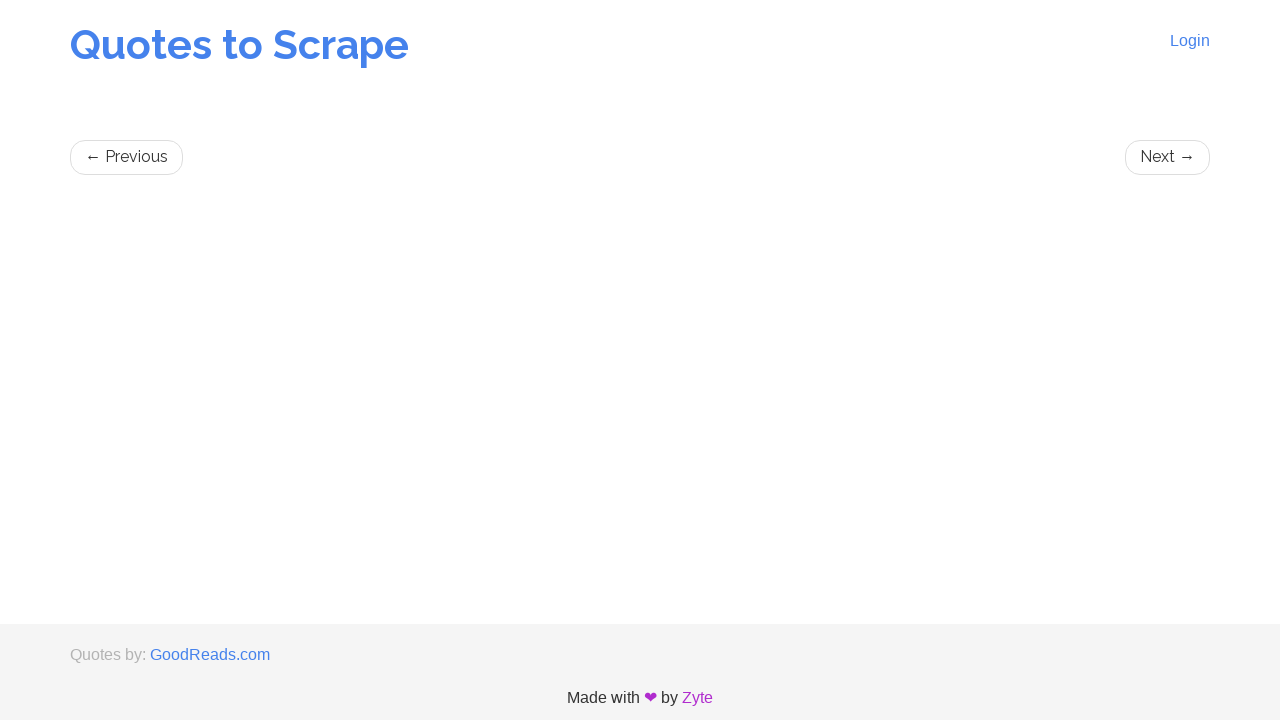

Waited for quotes to load on page 3
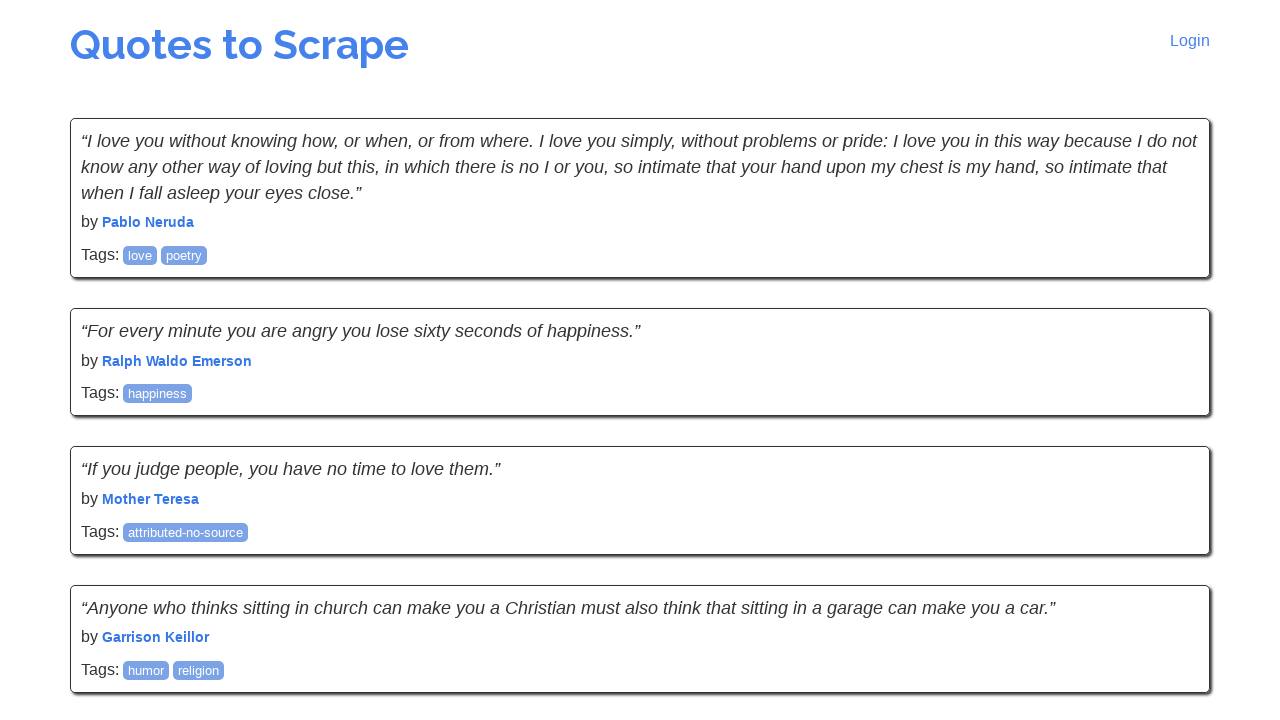

Checked for next button on page 3
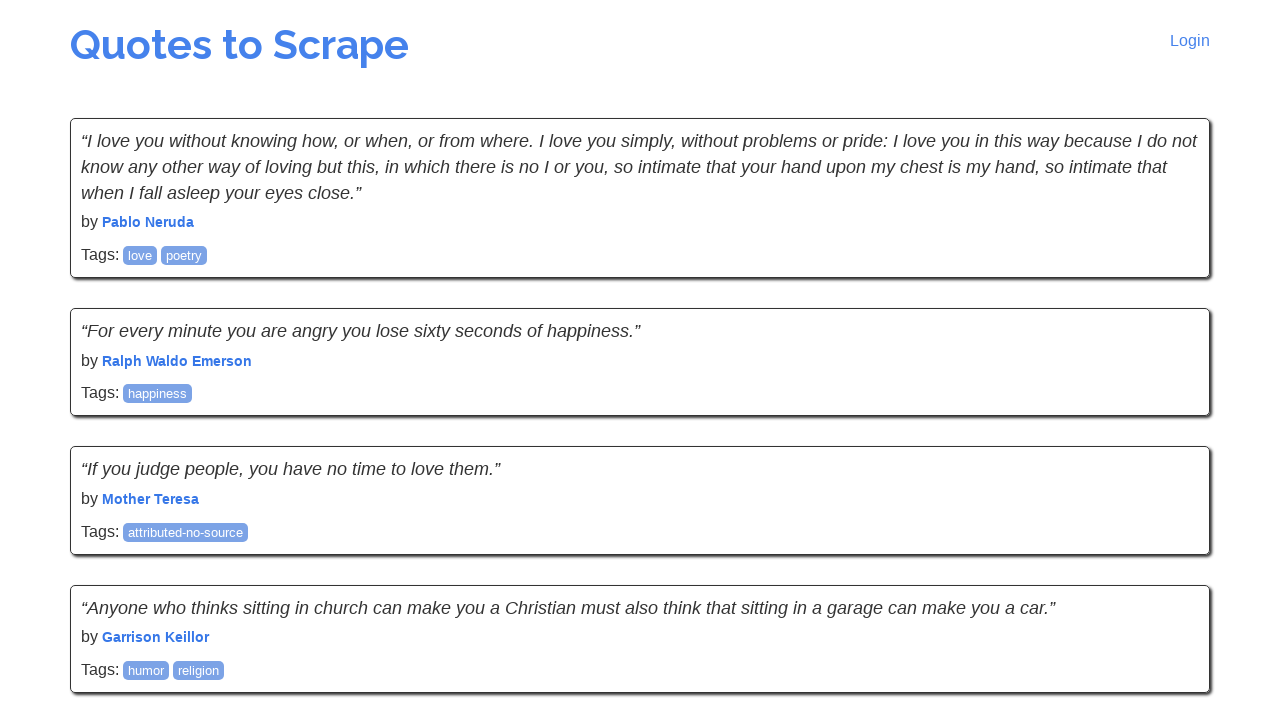

Clicked next button to navigate to page 4 at (1168, 542) on nav ul.pager li.next a
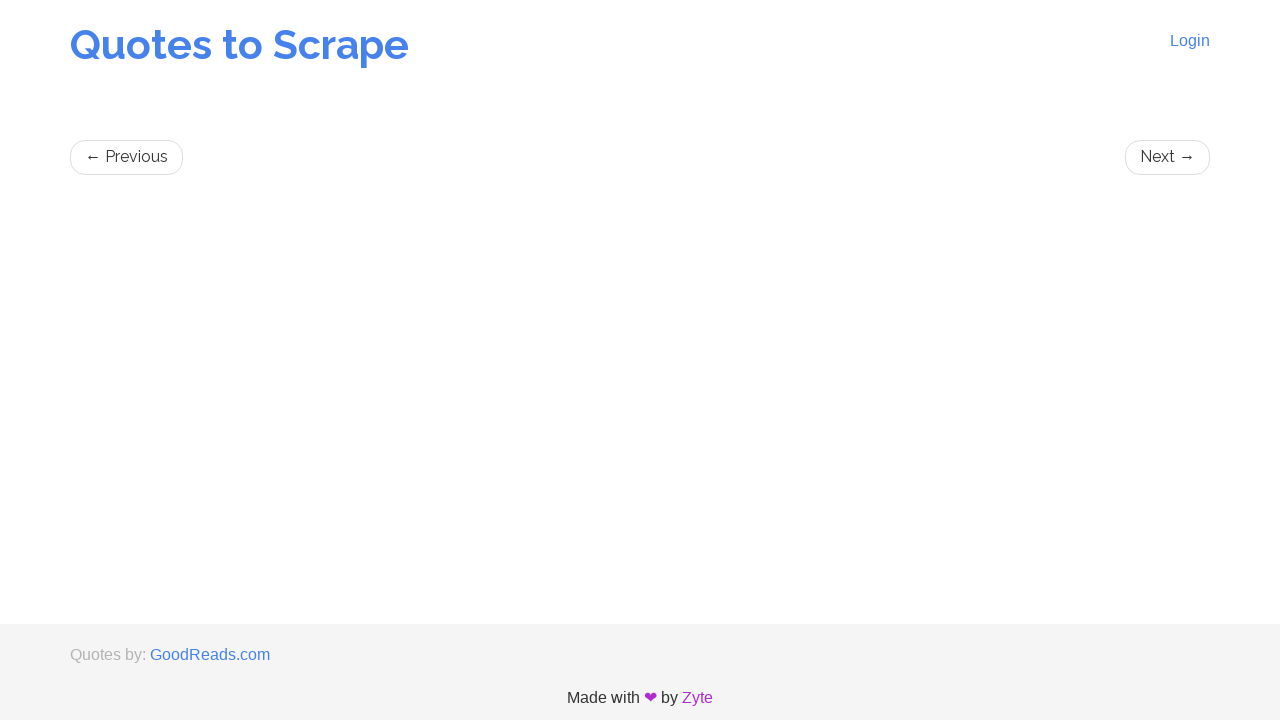

Waited for quotes to load on page 4
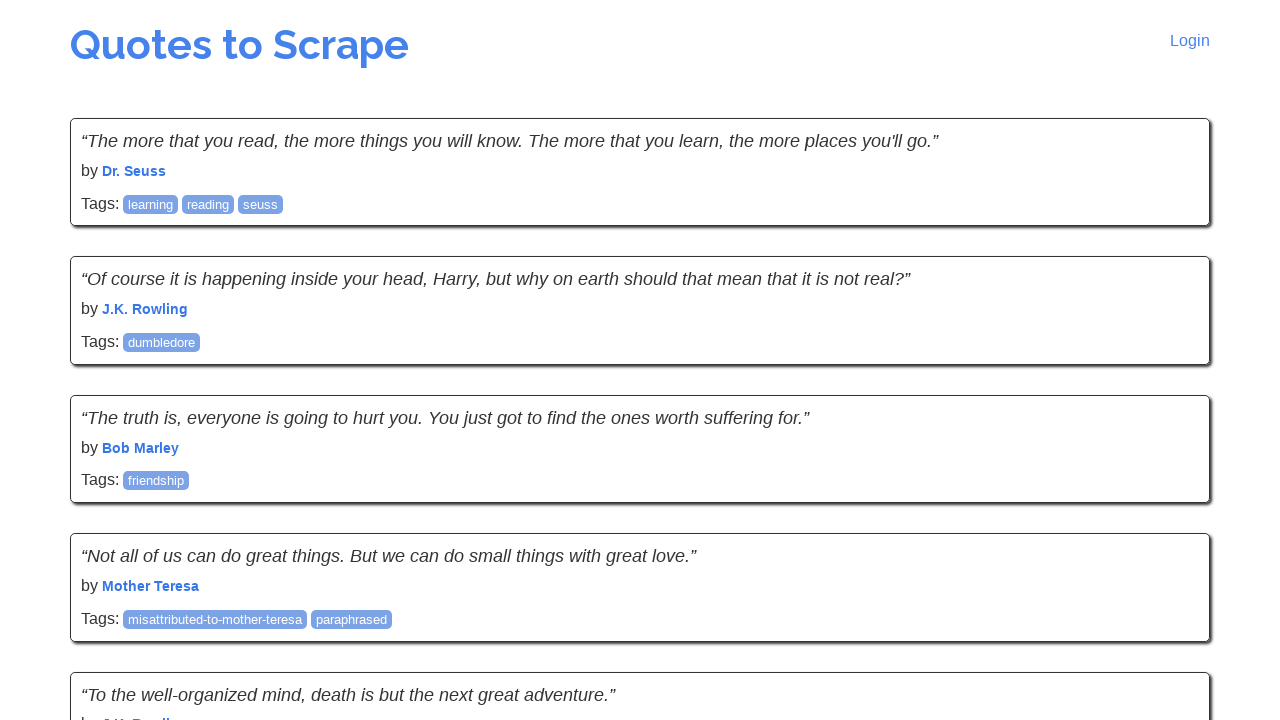

Checked for next button on page 4
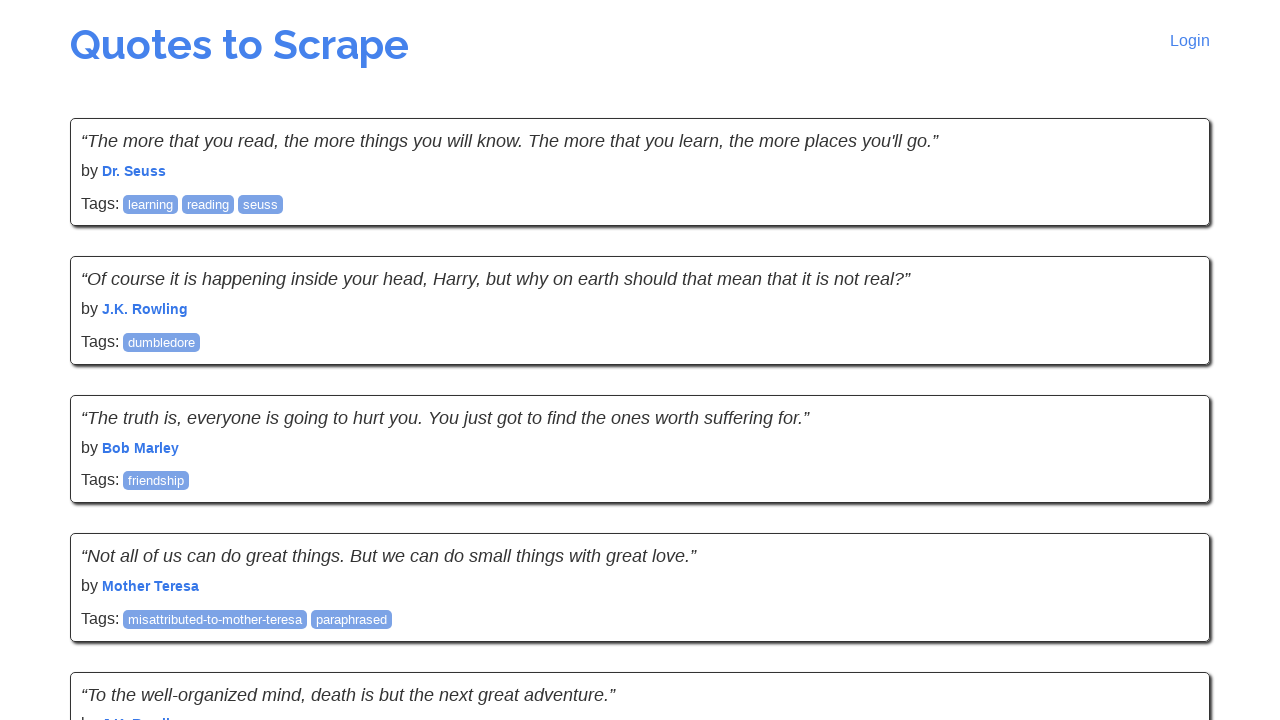

Clicked next button to navigate to page 5 at (1168, 541) on nav ul.pager li.next a
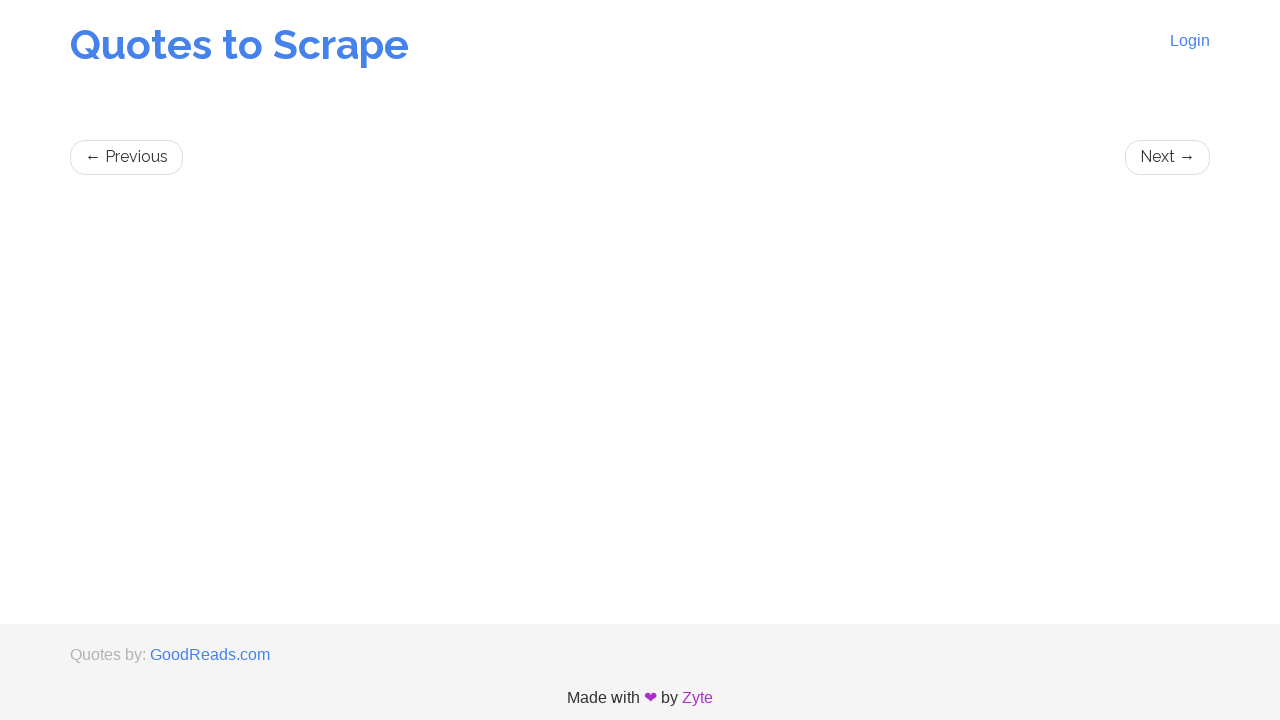

Waited for quotes to load on page 5
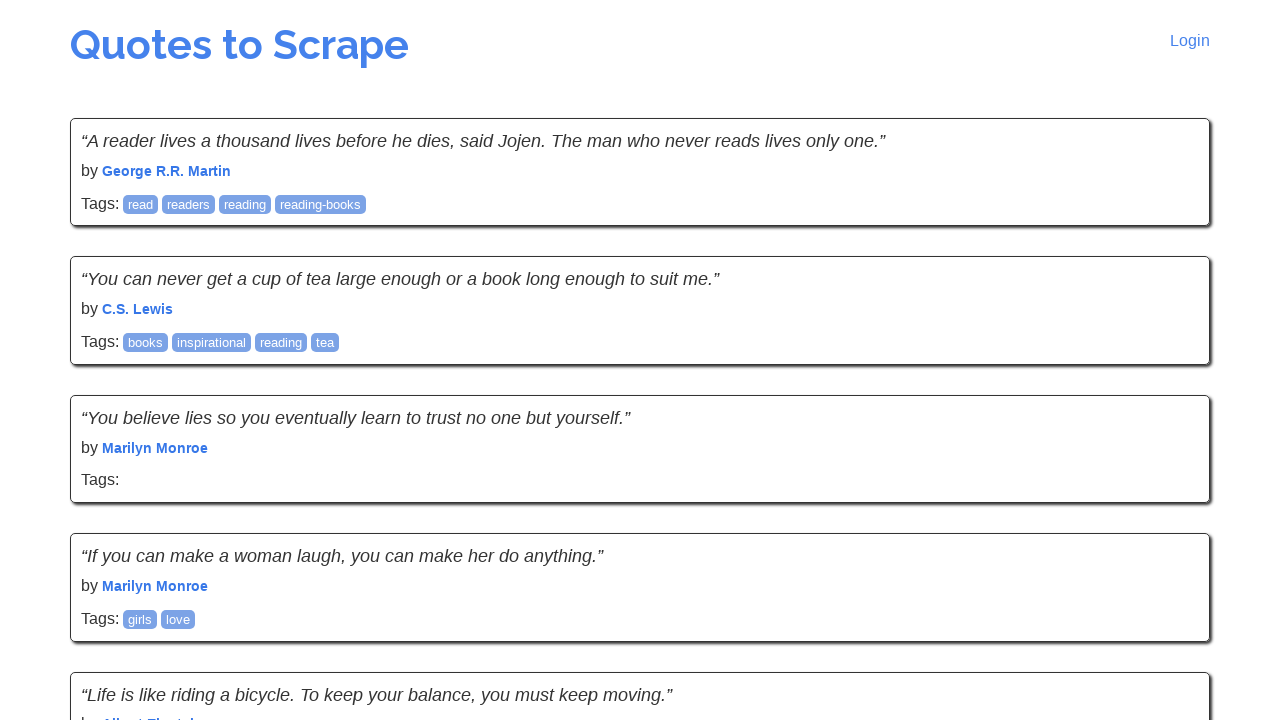

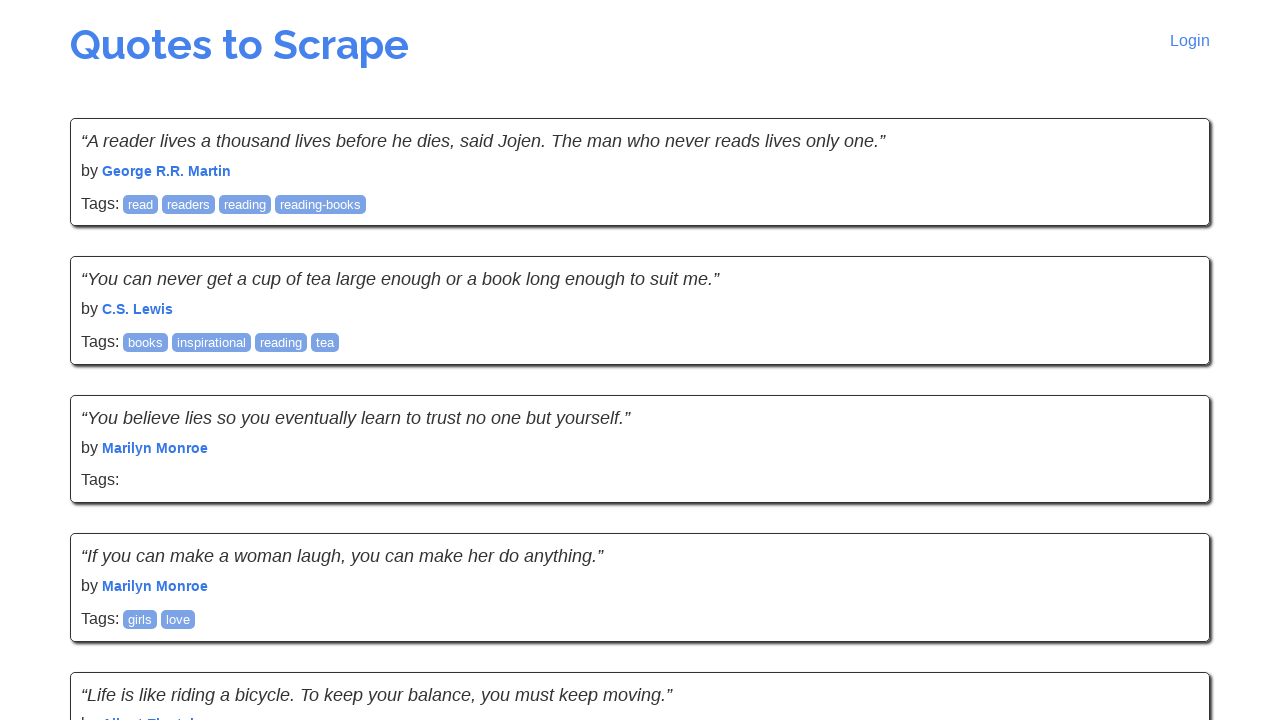